Tests clicking a button with dynamic class attributes on the UI Testing Playground. The page demonstrates challenges with class attribute-based selectors where class order may vary.

Starting URL: http://uitestingplayground.com/classattr

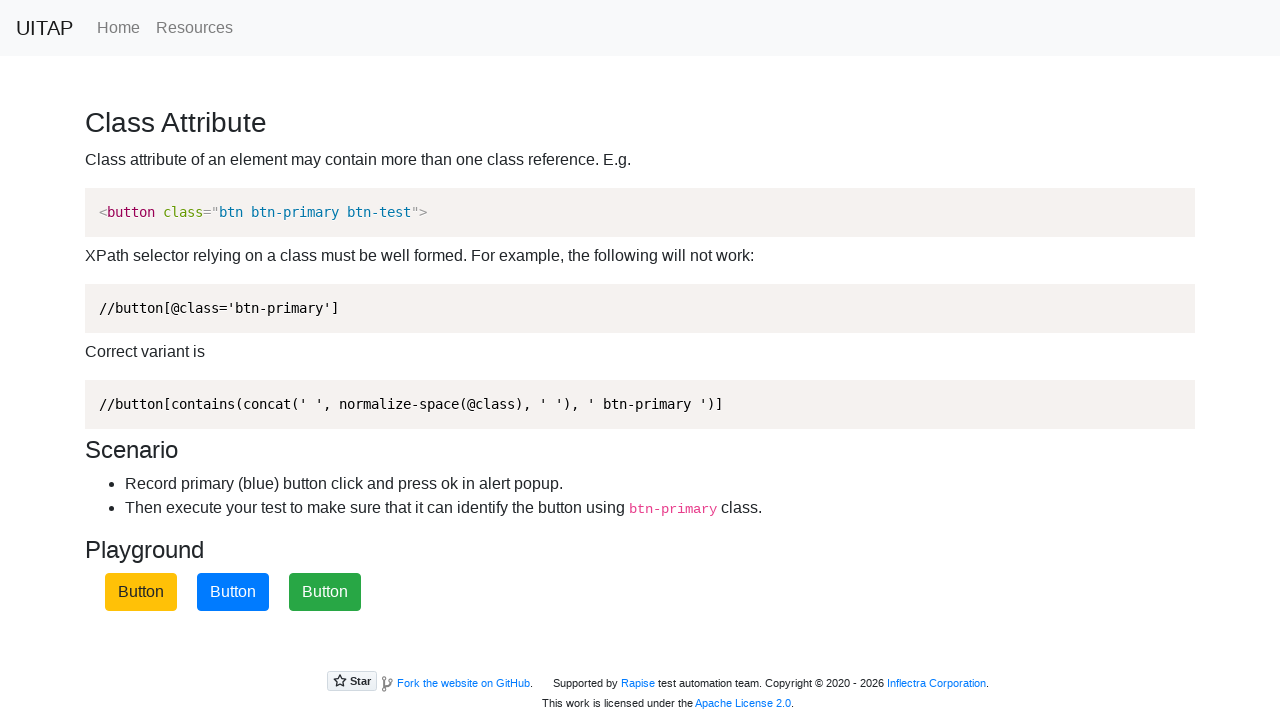

Navigated to UI Testing Playground class attribute page
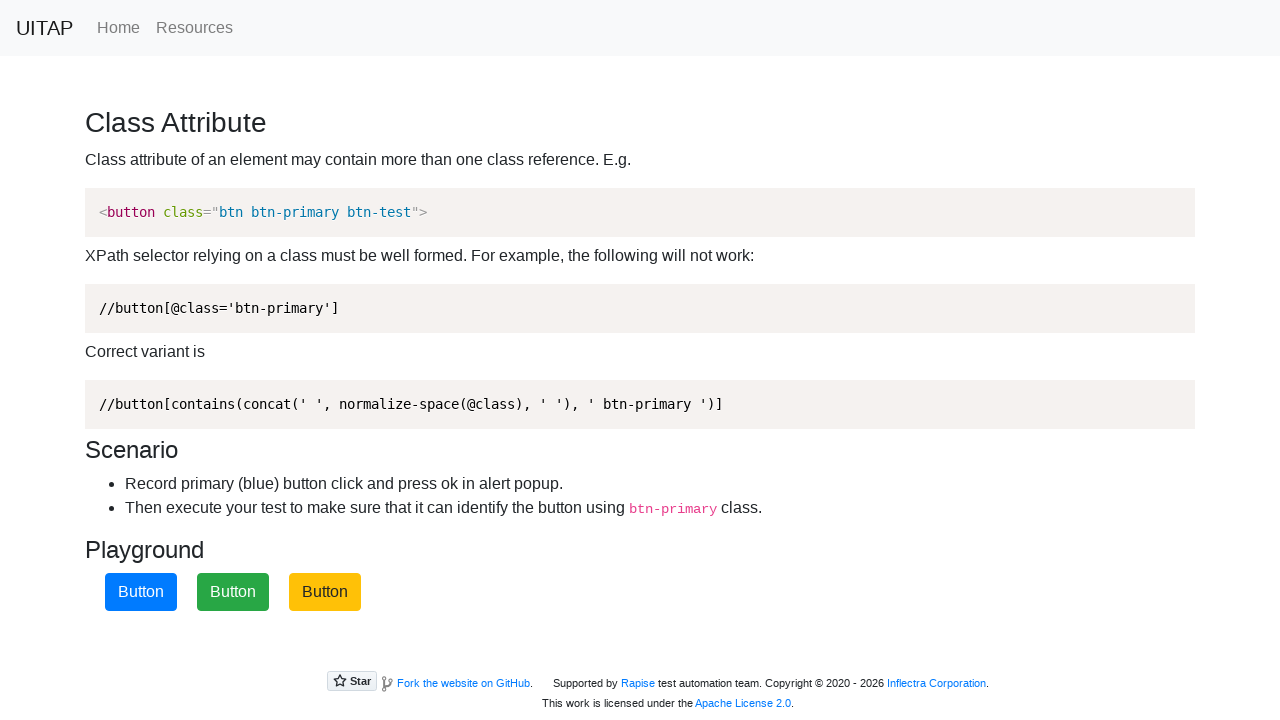

Clicked button with dynamic class attributes at (141, 592) on .btn-primary
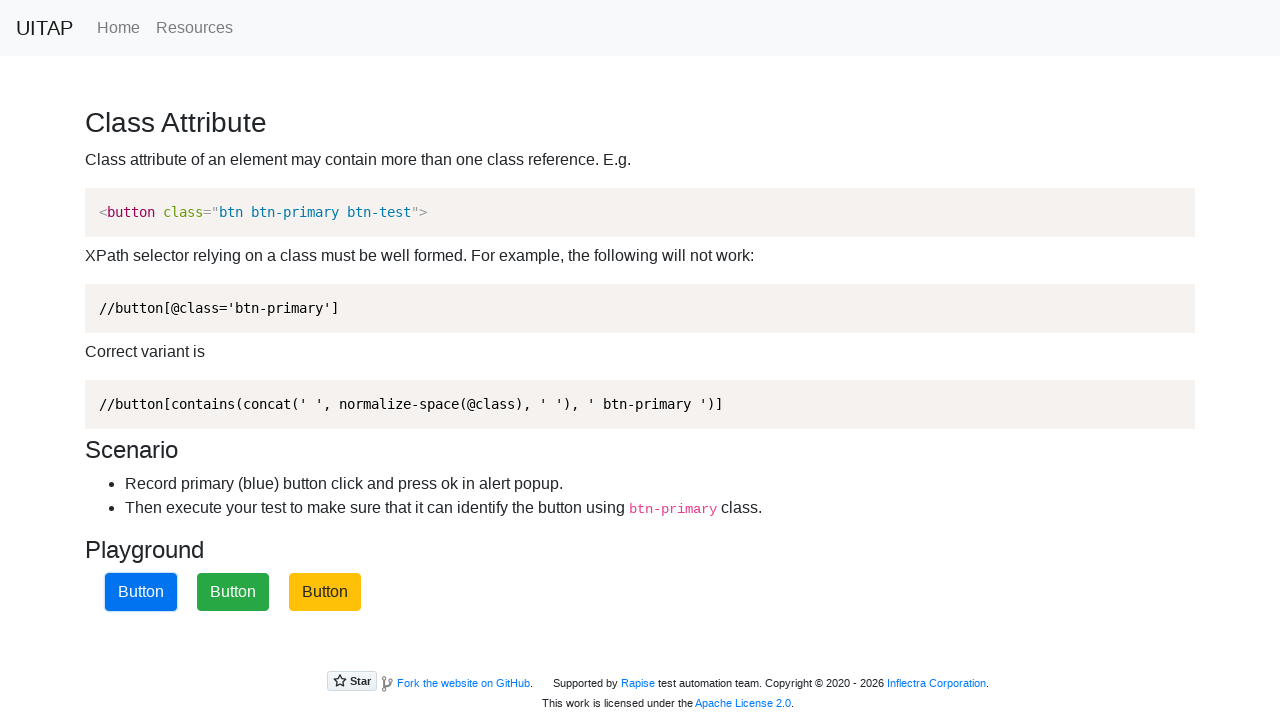

Waited for alert to appear after button click
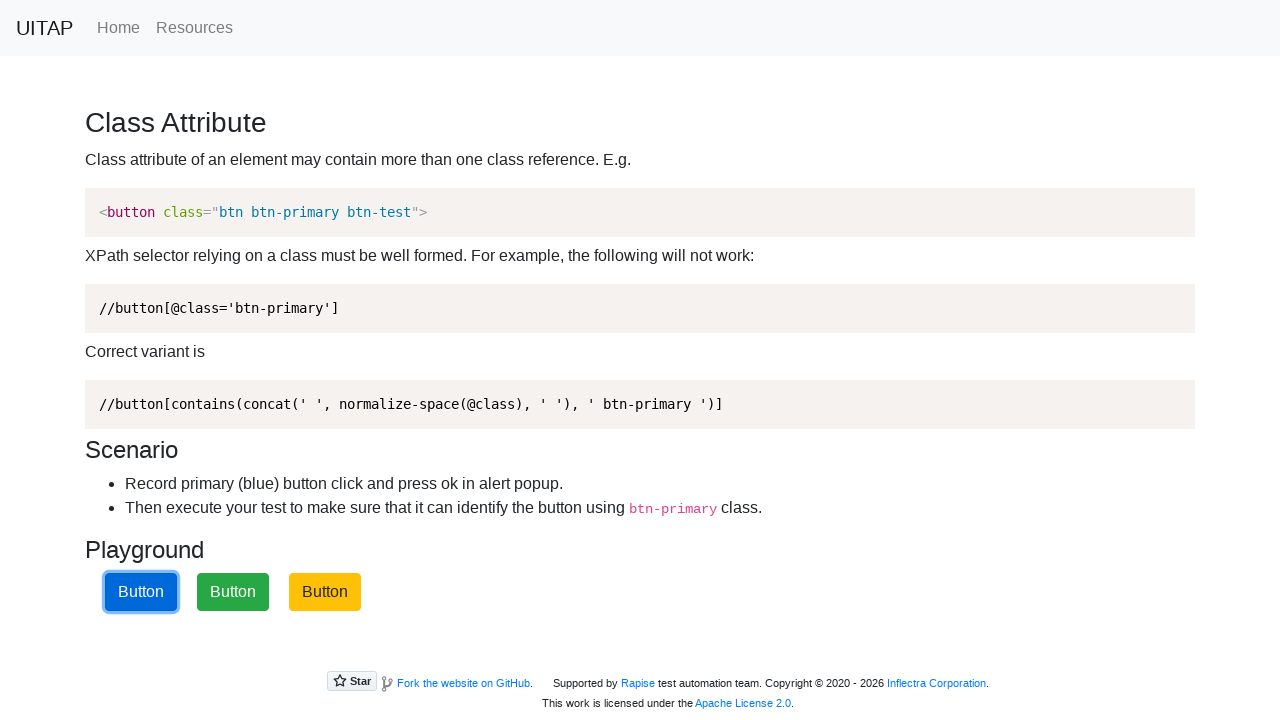

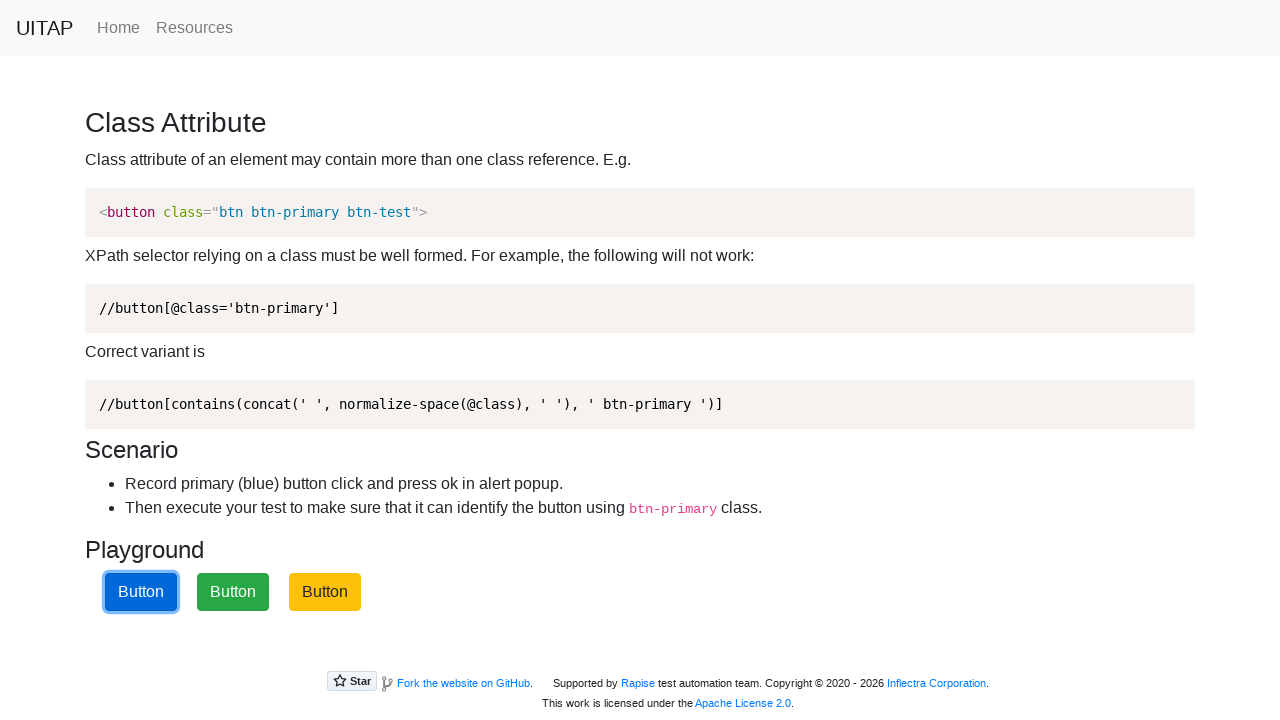